Tests the Knowledge Center dropdown menu by hovering over it and verifying that dropdown items become visible

Starting URL: https://daviktapes.com/

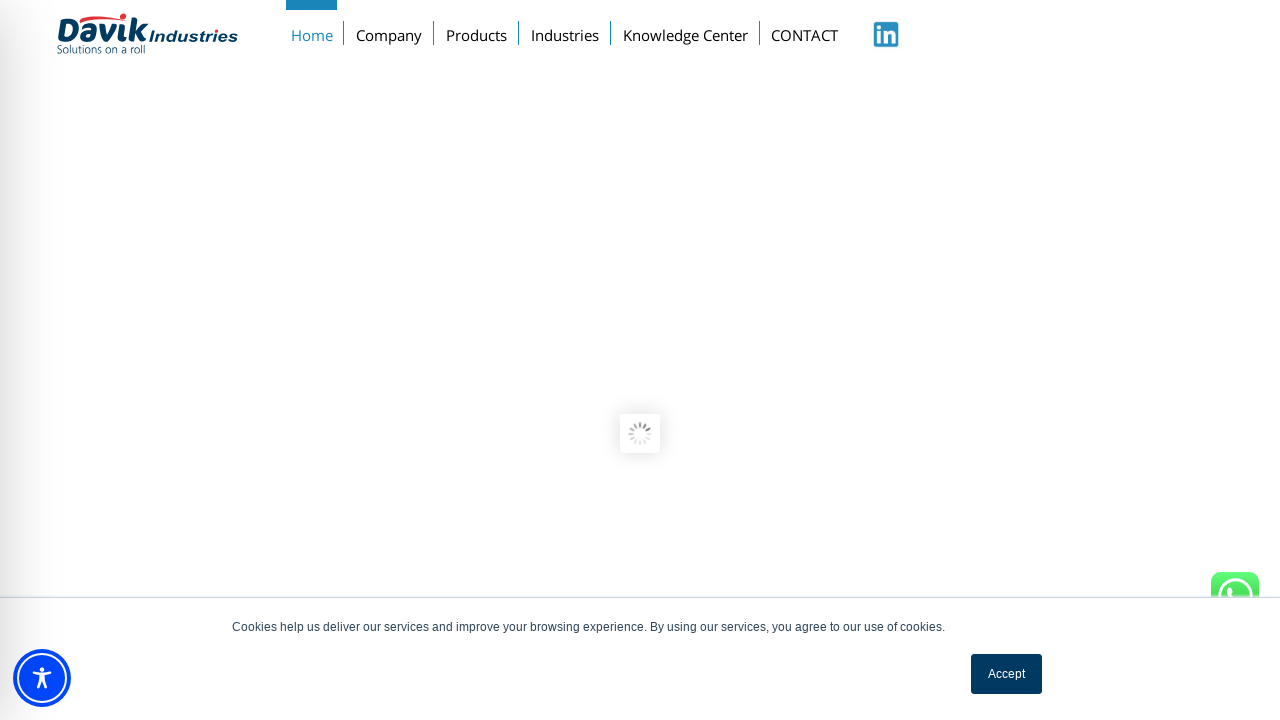

Hovered over Knowledge Center menu at (685, 31) on xpath=//a[text()='Knowledge Center']
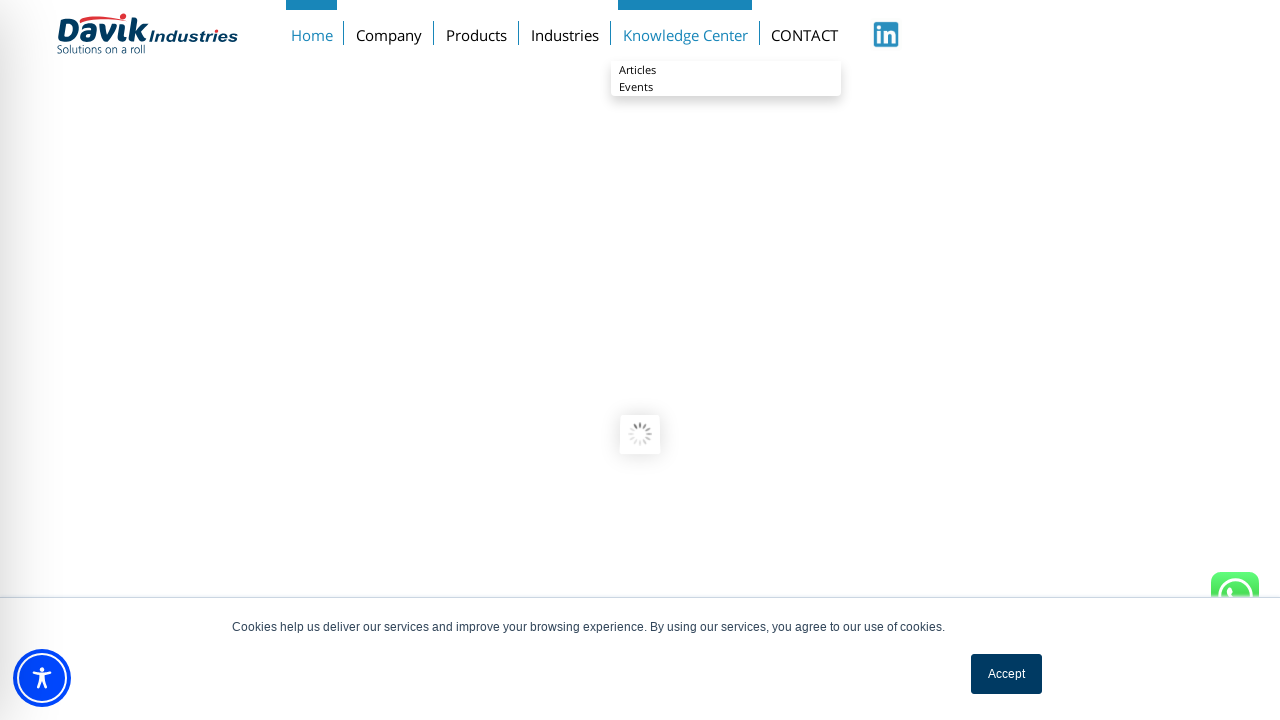

Articles dropdown item became visible
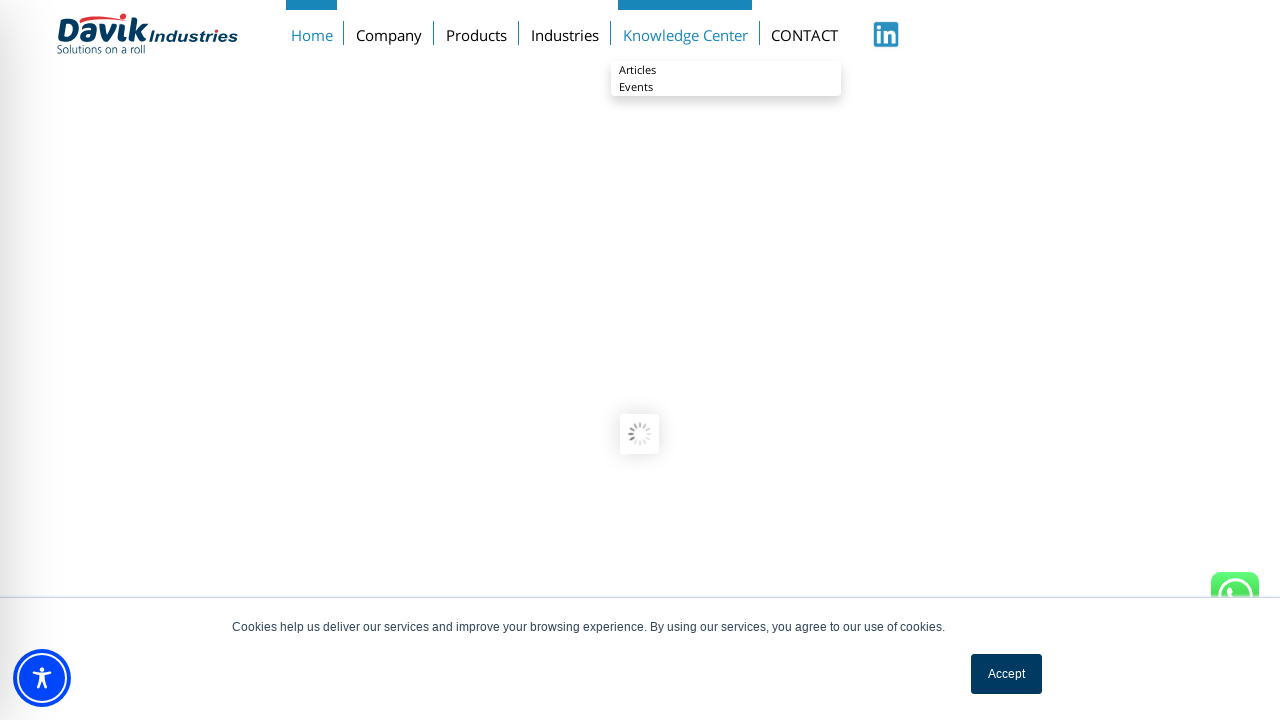

Events dropdown item became visible
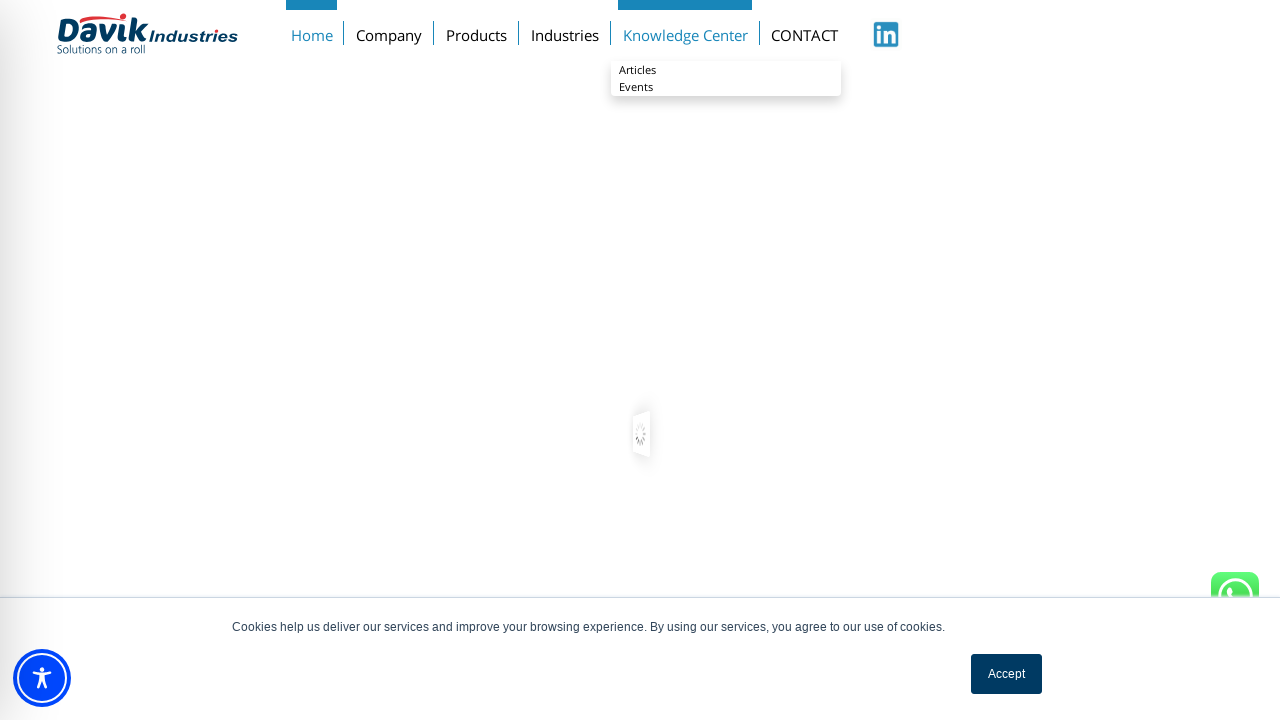

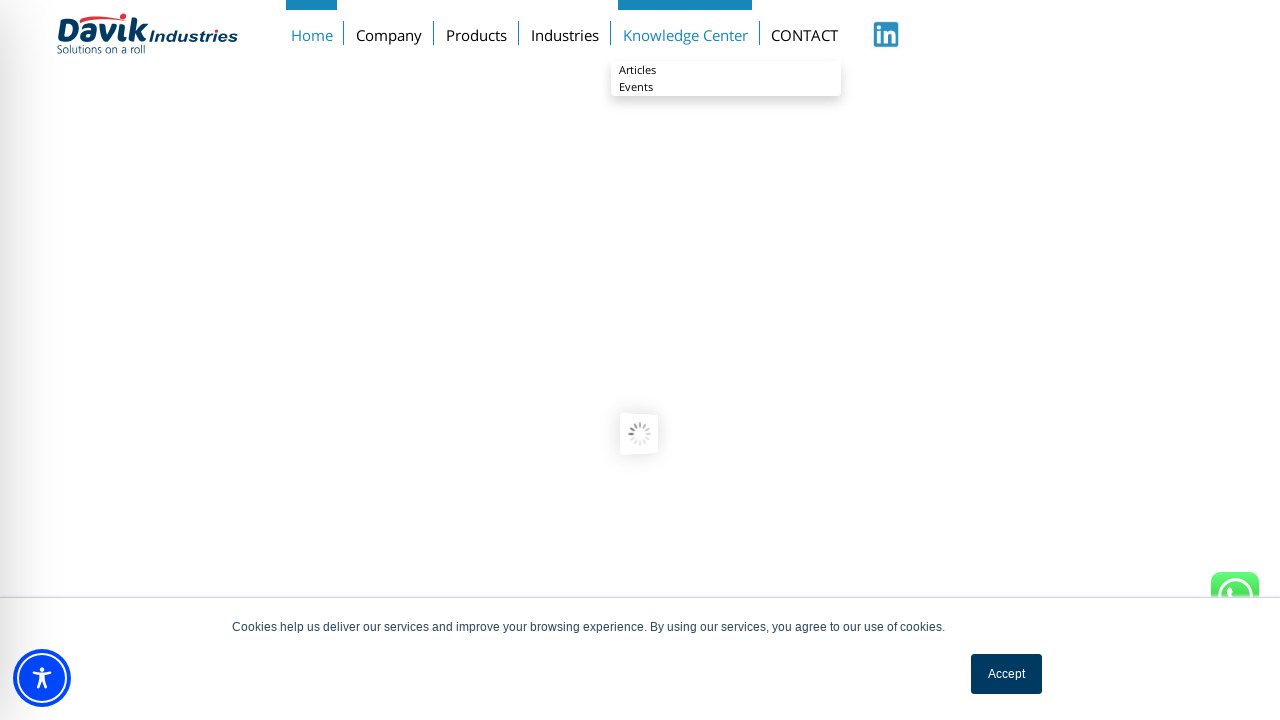